Tests iframe interaction by navigating to a W3Schools JavaScript demo page, switching to the result iframe, and clicking a button within it

Starting URL: https://www.w3schools.com/js/tryit.asp?filename=tryjs_myfirst

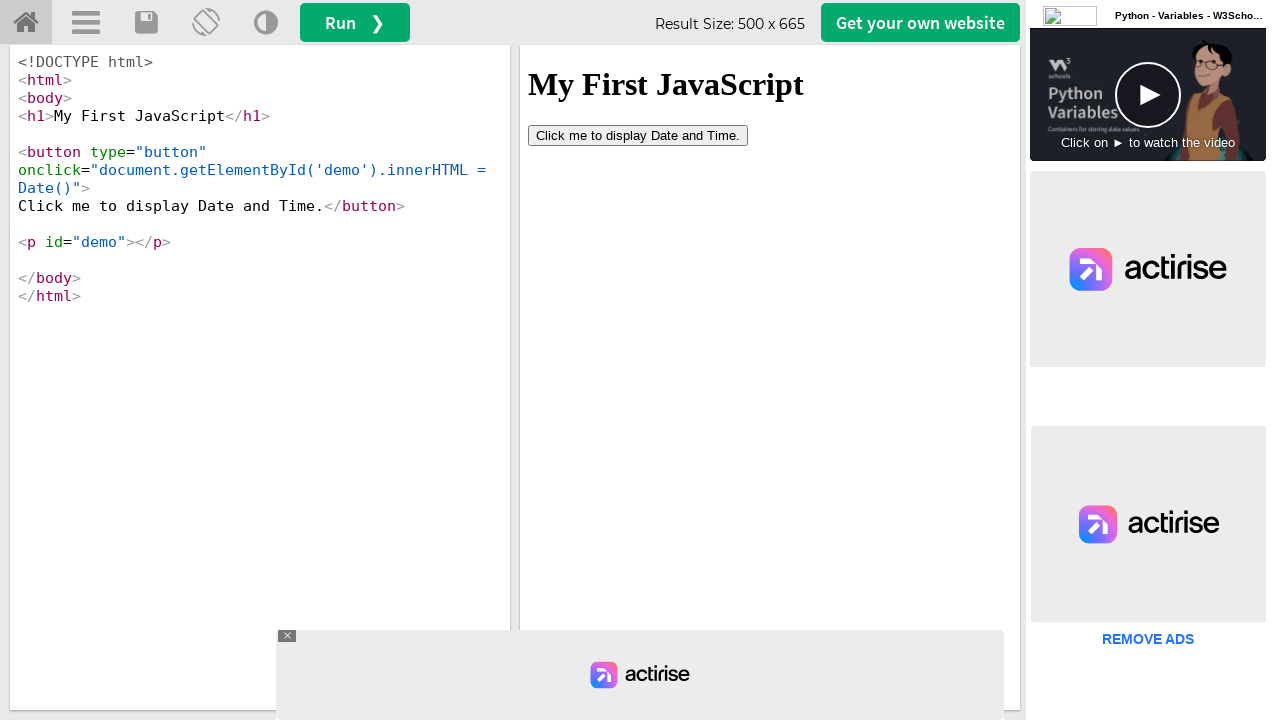

Located the result iframe (iframeResult)
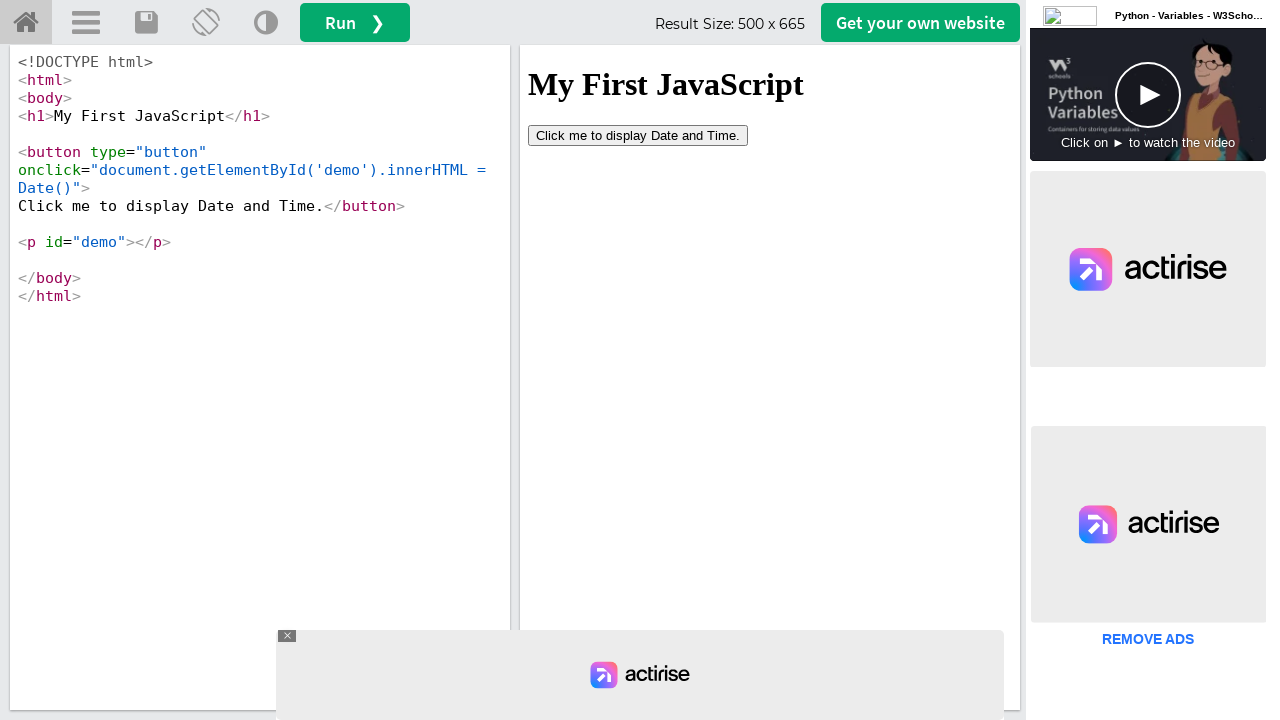

Clicked the button inside the iframe at (638, 135) on iframe#iframeResult >> internal:control=enter-frame >> button[type='button']
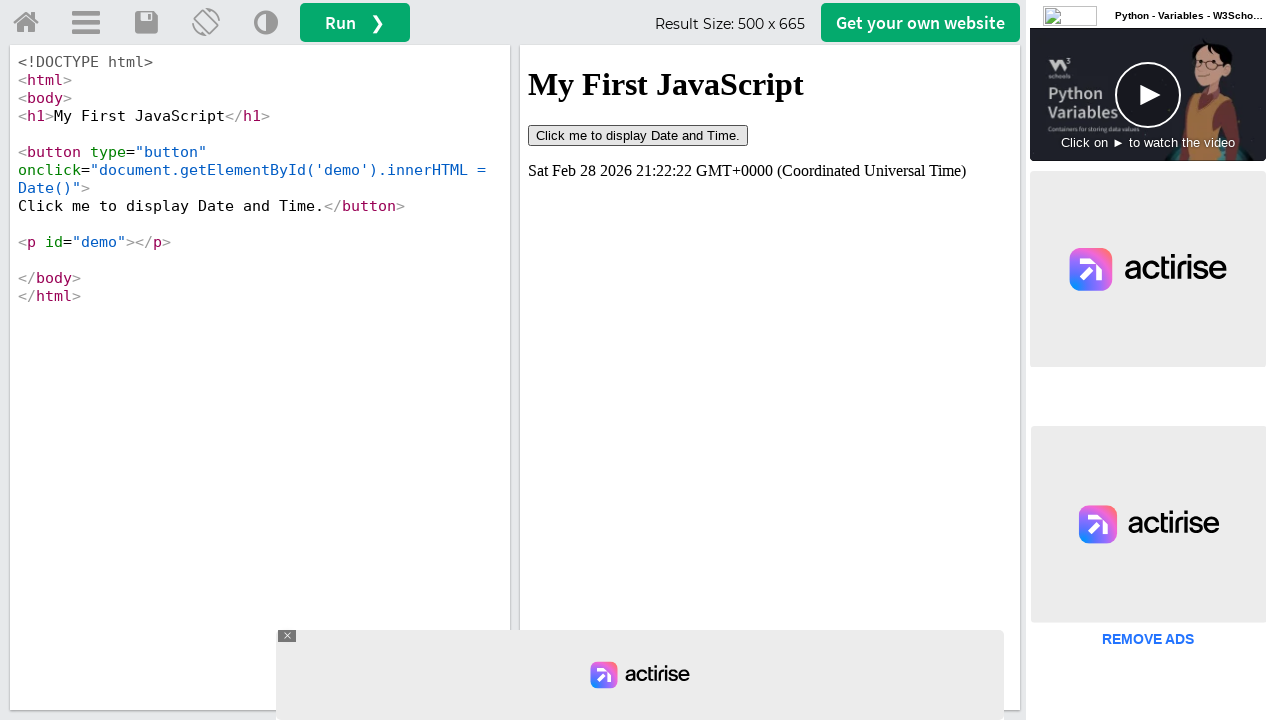

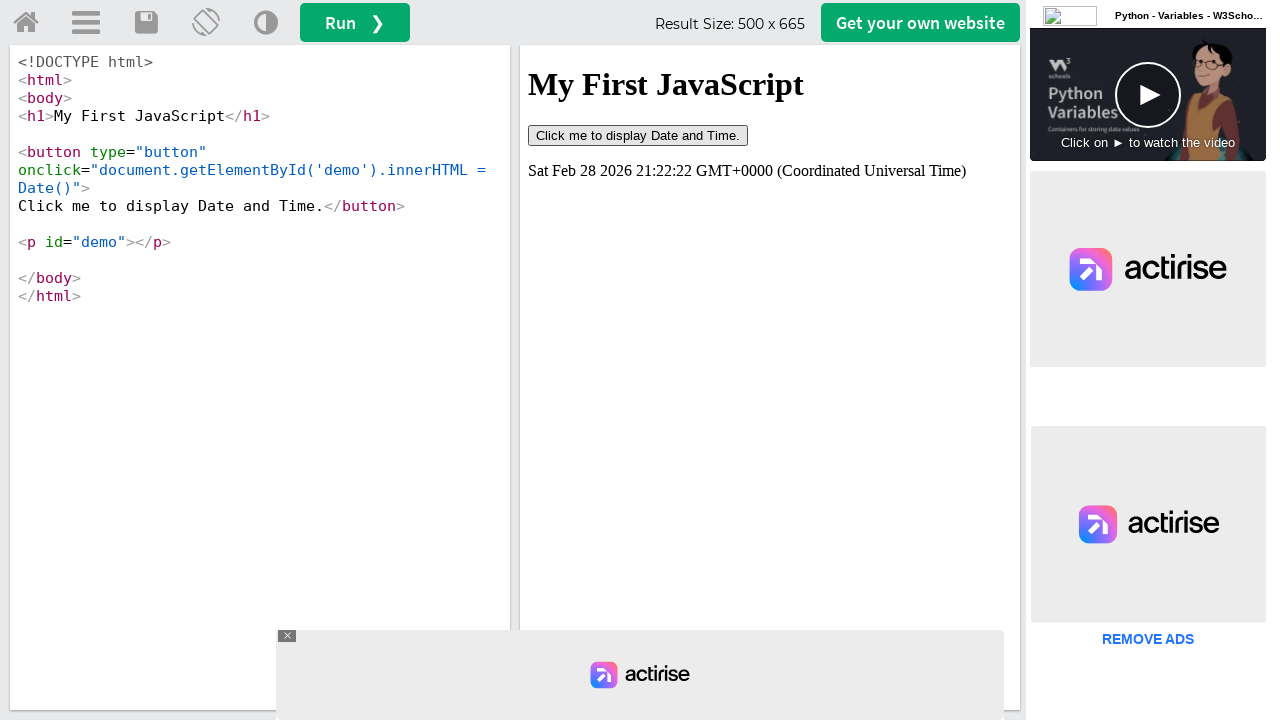